Tests calendar date picker functionality by navigating through year/month views and selecting a specific date (June 15, 2027)

Starting URL: https://rahulshettyacademy.com/seleniumPractise/#/offers

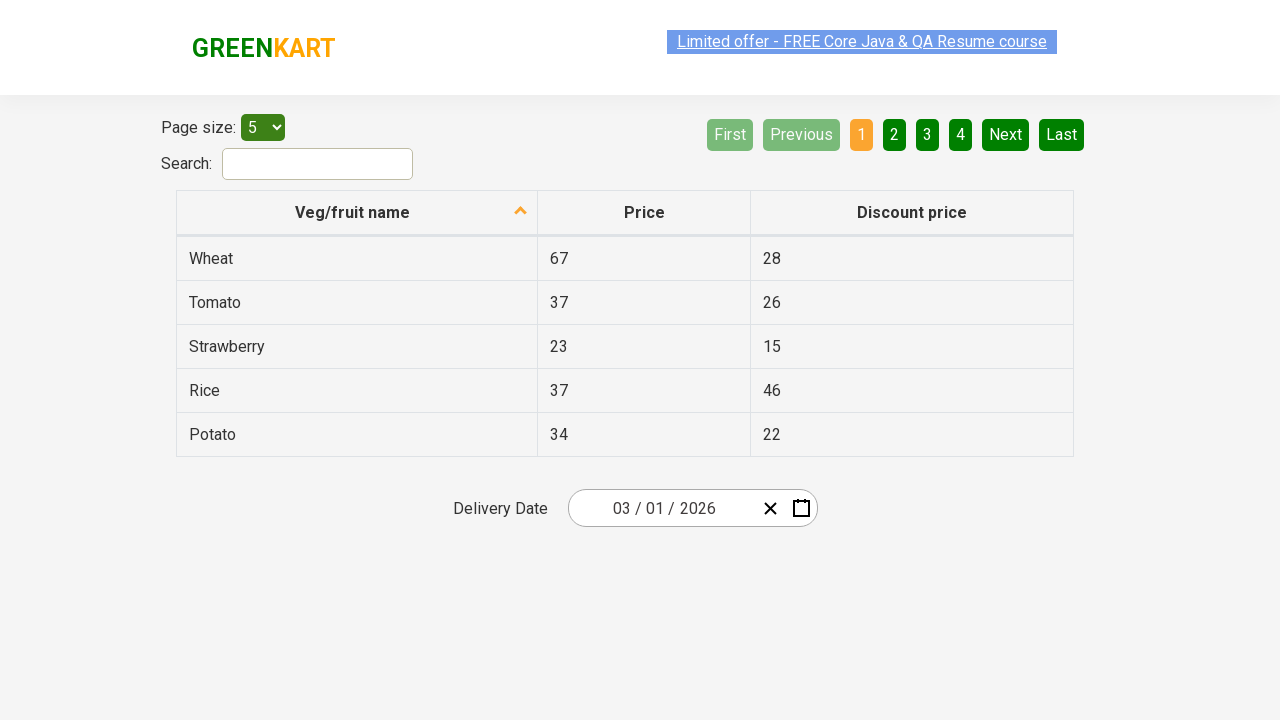

Clicked calendar input to open date picker at (662, 508) on .react-date-picker__inputGroup
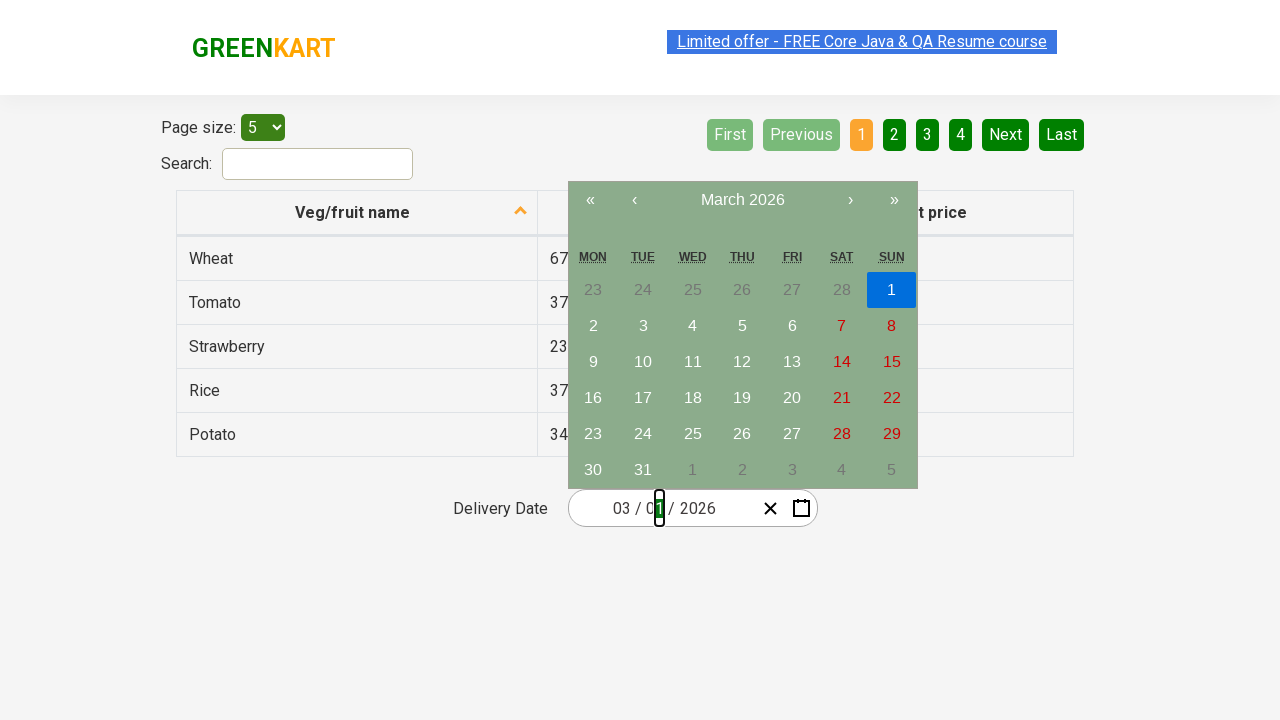

Clicked navigation label to navigate to year view at (742, 200) on .react-calendar__navigation__label
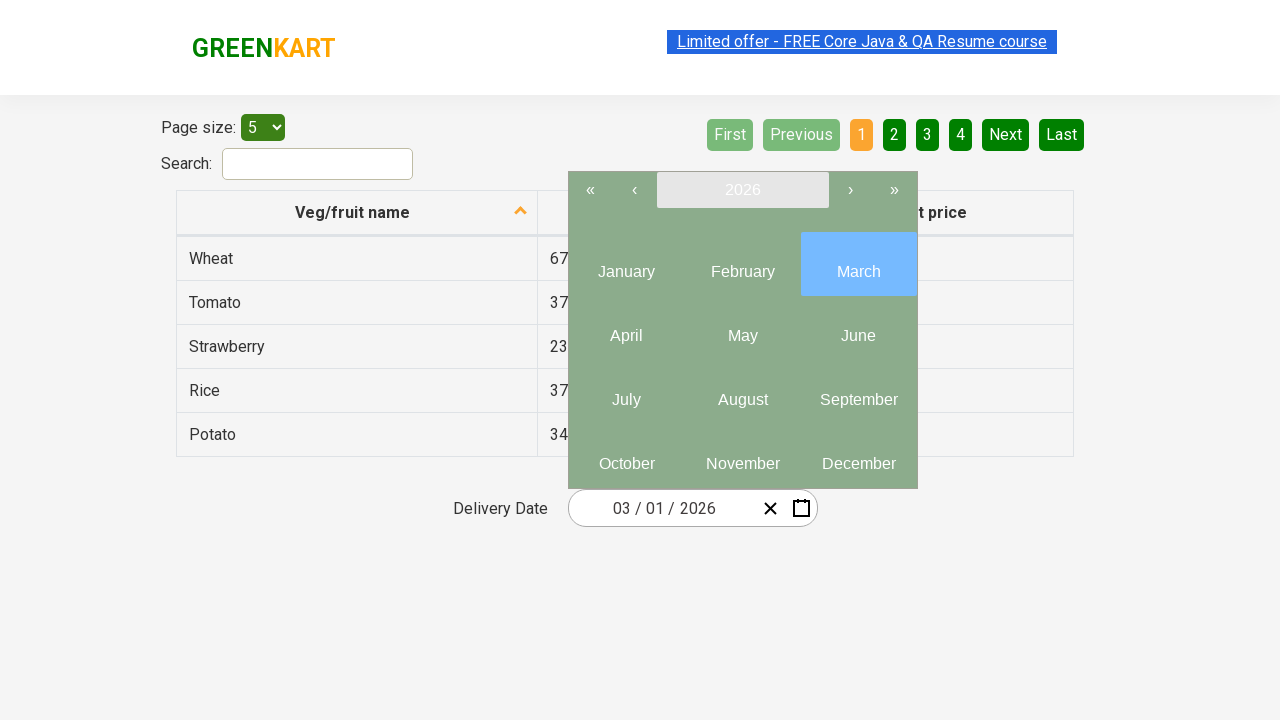

Clicked navigation label again to navigate to decade view at (742, 190) on .react-calendar__navigation__label
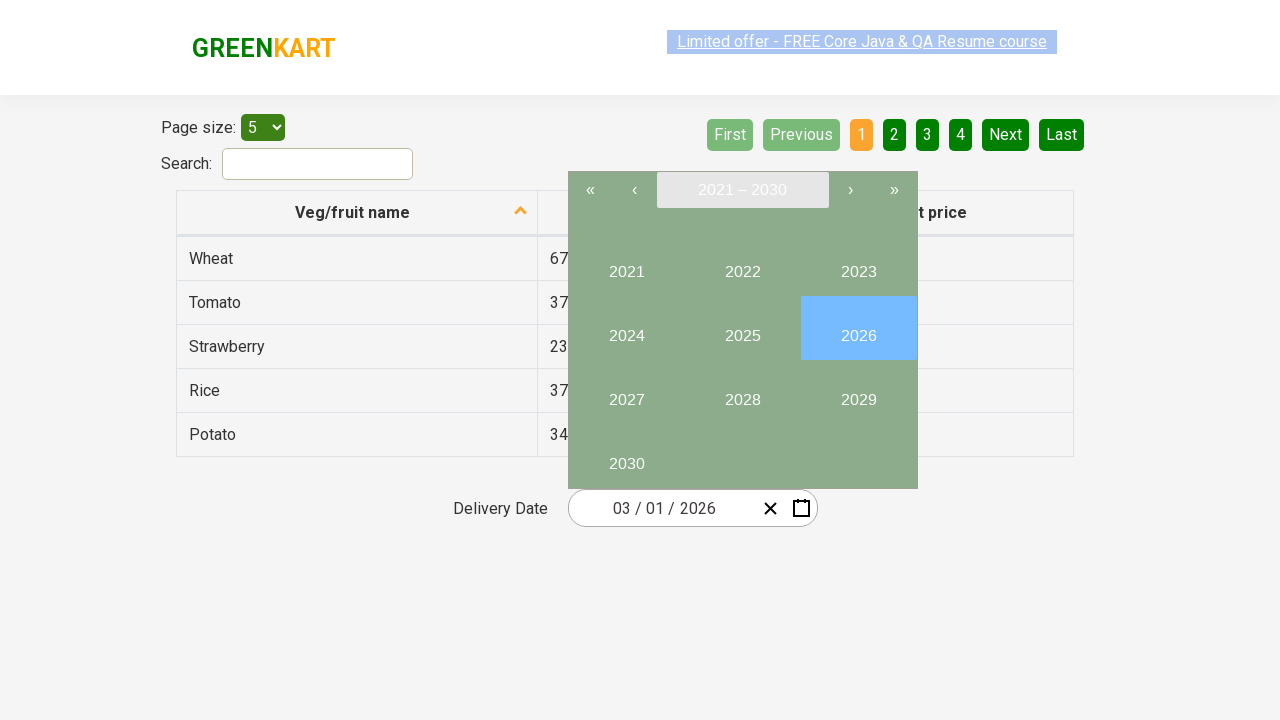

Selected year 2027 at (626, 392) on internal:text="2027"i
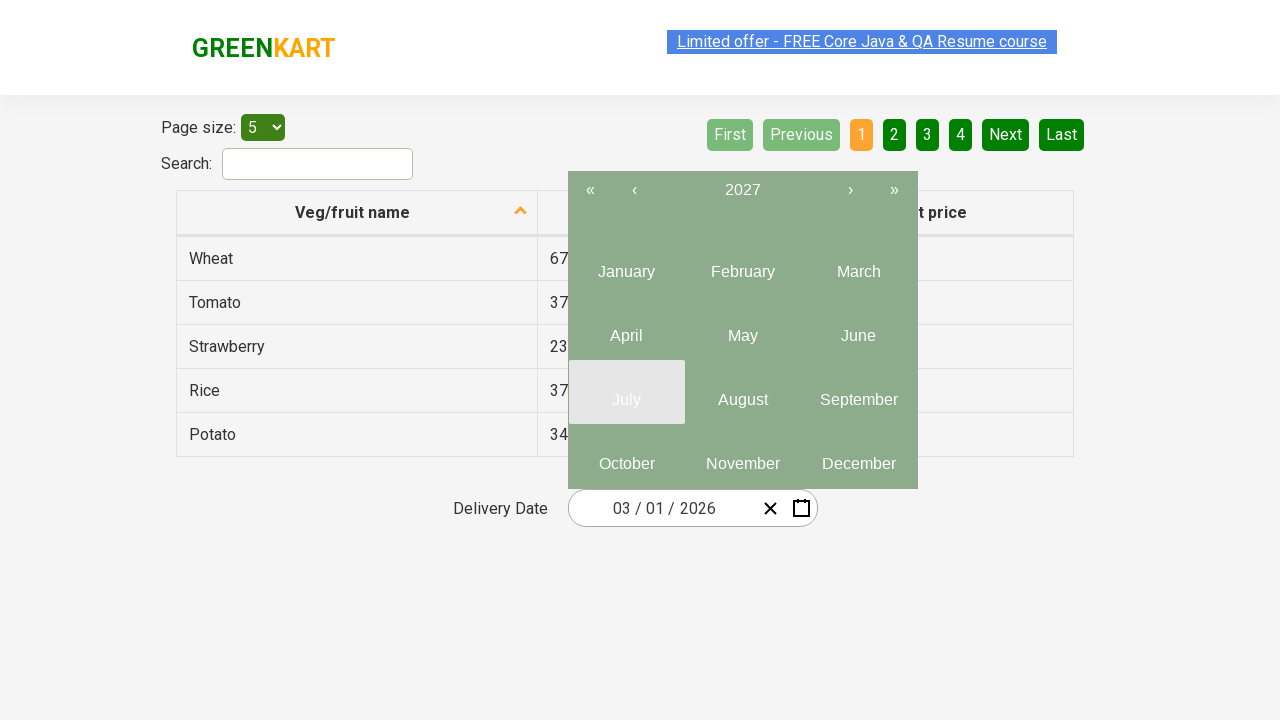

Selected month 6 (June) at (858, 328) on .react-calendar__year-view__months__month >> nth=5
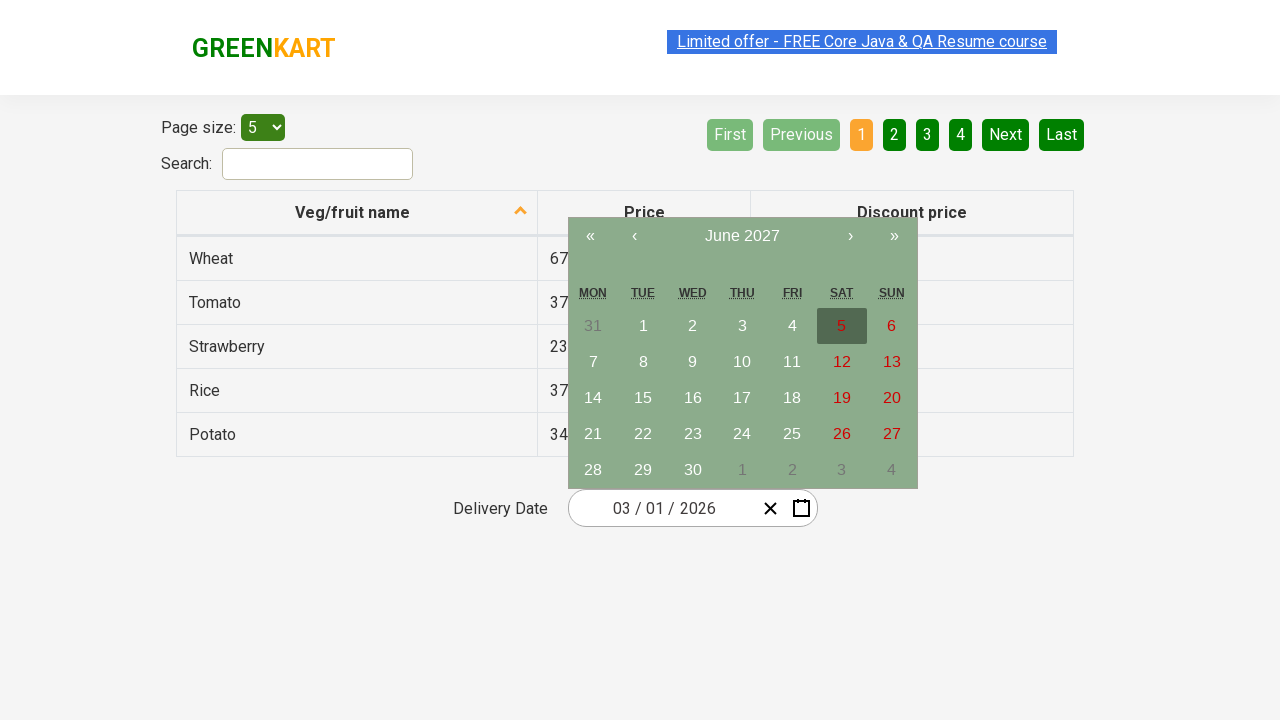

Selected date 15 at (643, 398) on //abbr[text()='15']
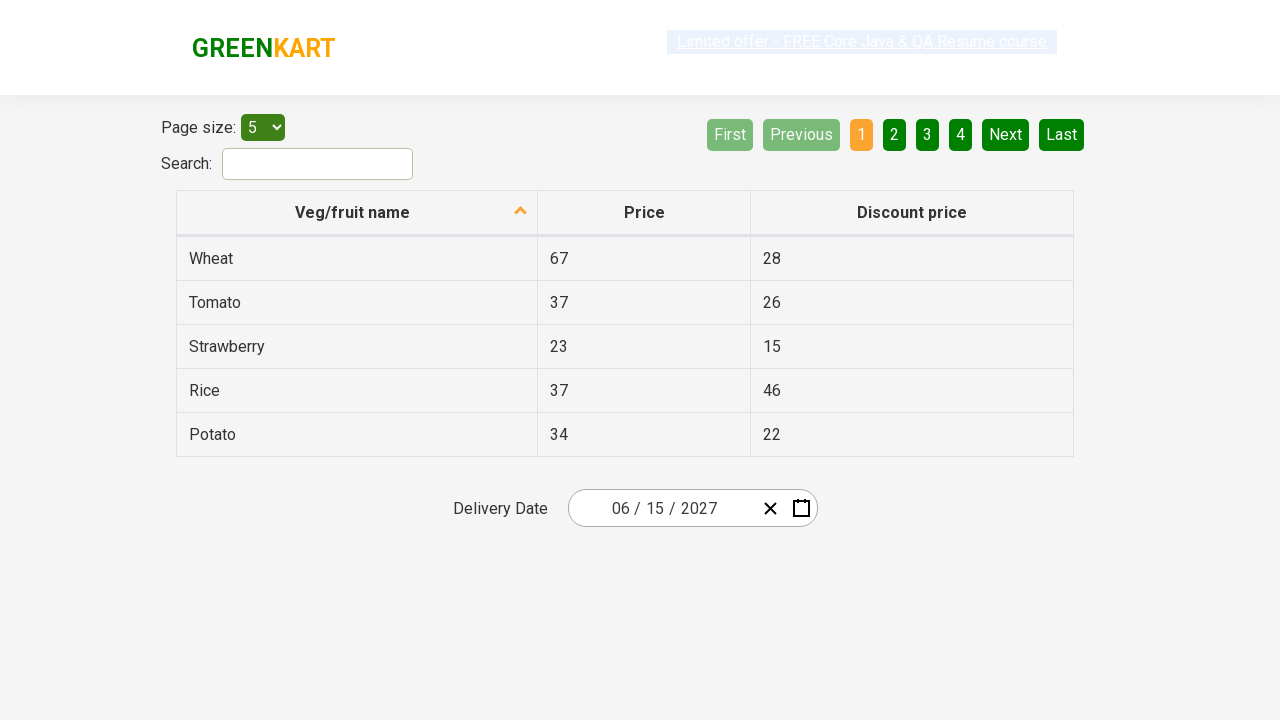

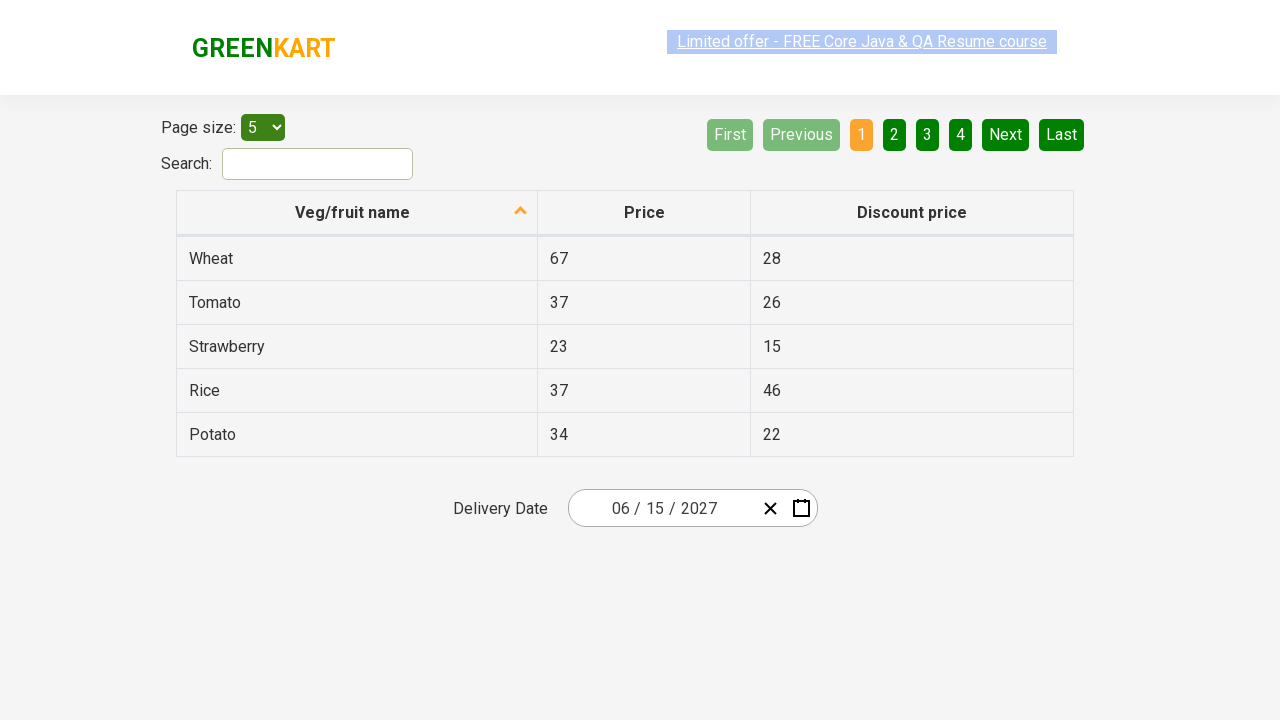